Tests dropdown functionality by clicking to expand a dropdown menu and verifying that the options are displayed. The test checks if dropdown options are in ascending order.

Starting URL: https://testautomationpractice.blogspot.com/

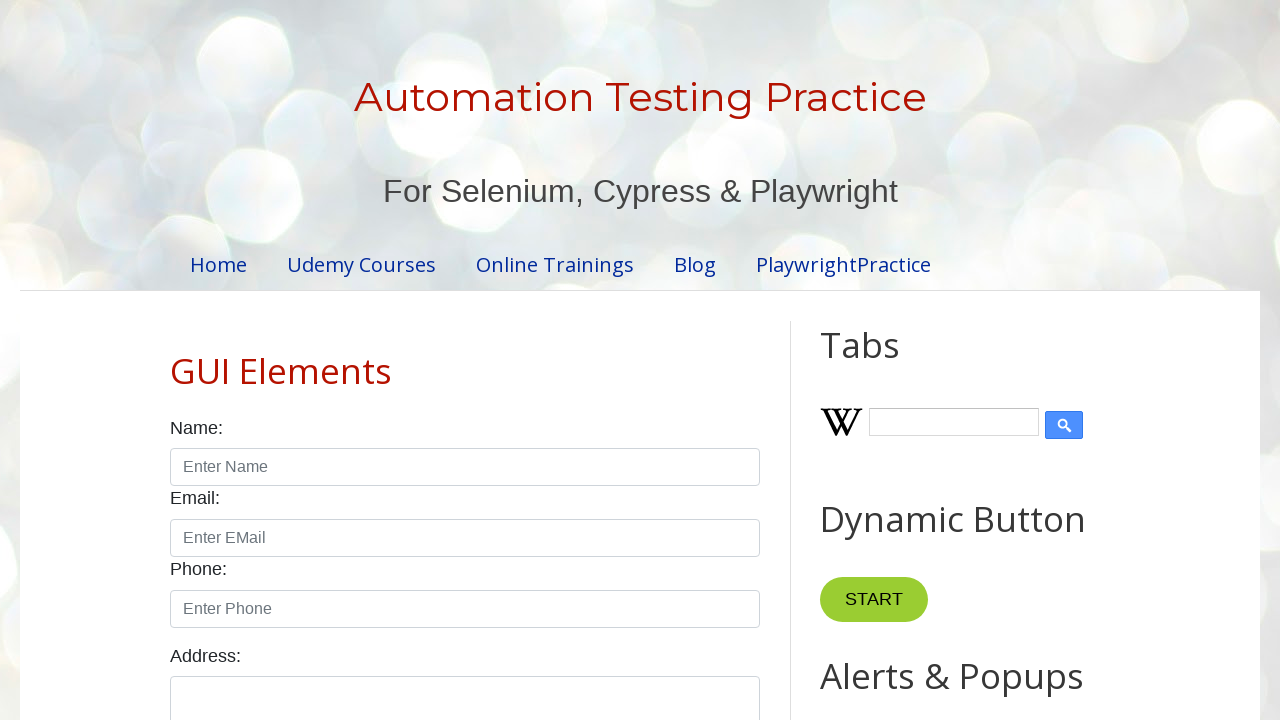

Dropdown element is visible and ready
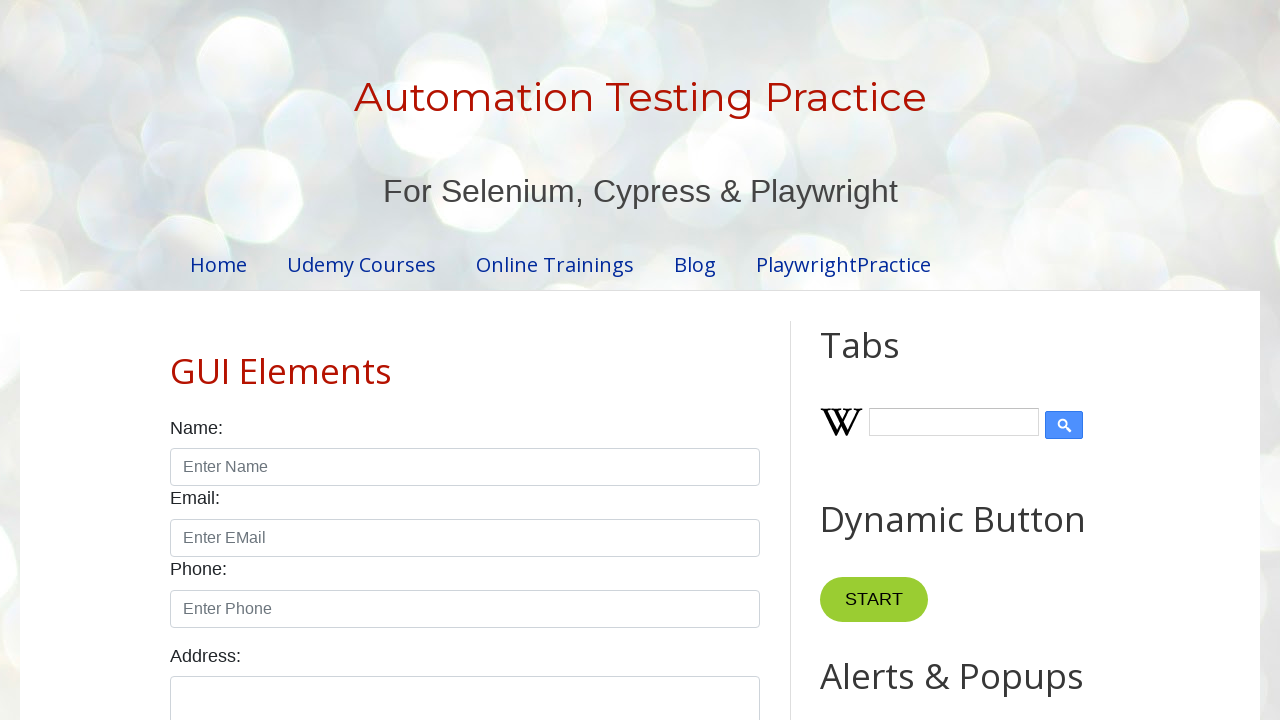

Clicked dropdown to expand menu at (920, 360) on xpath=//*[@id='comboBox']
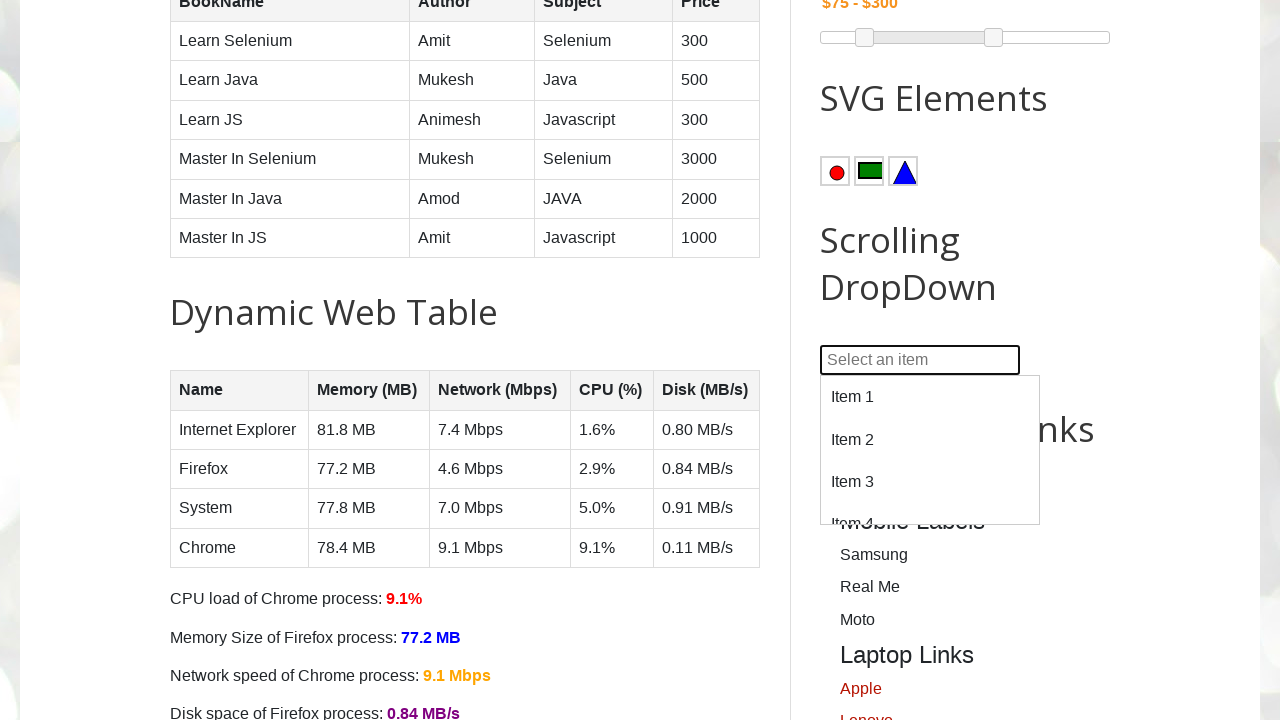

Dropdown options loaded and visible
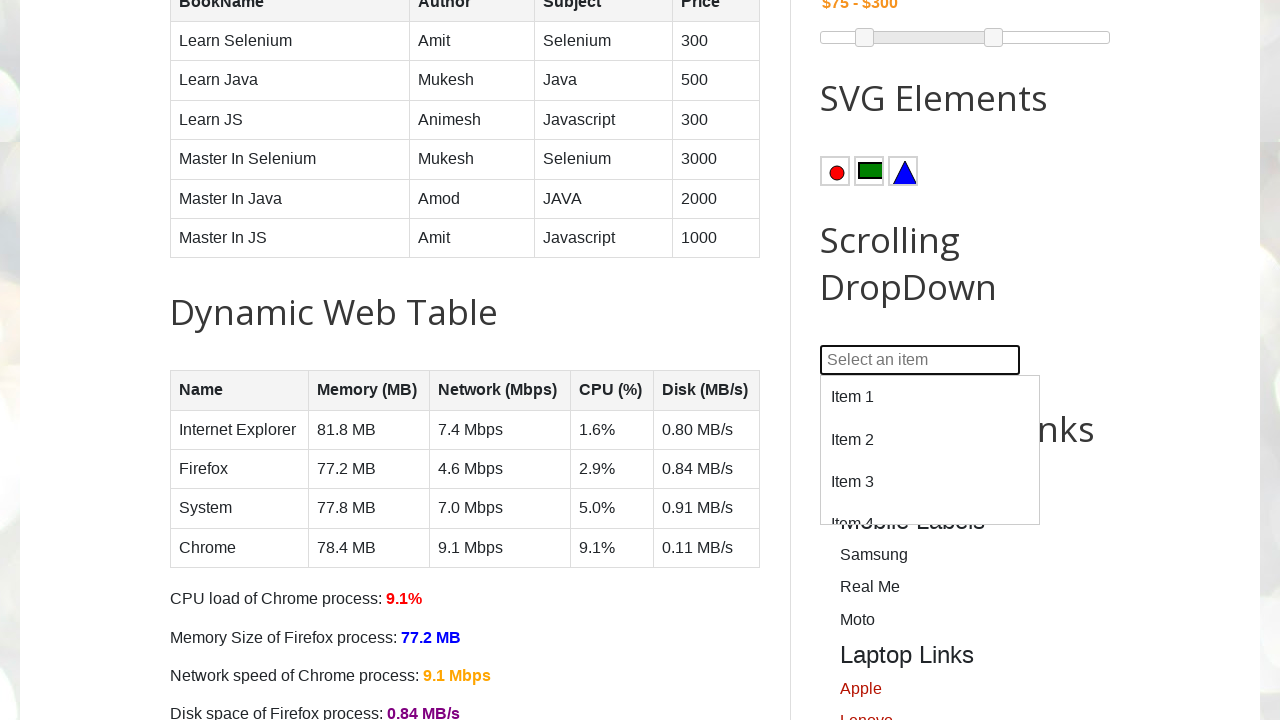

Retrieved all 100 dropdown options
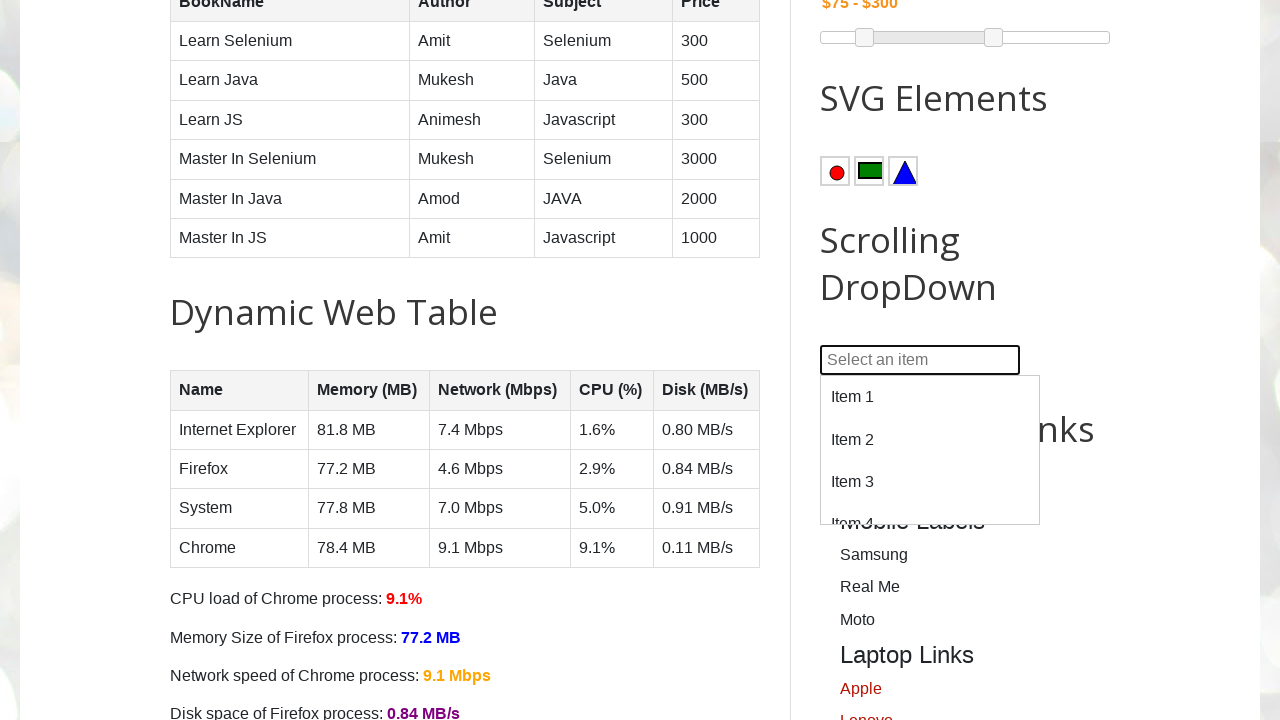

Extracted option texts: ['Item 1', 'Item 2', 'Item 3', 'Item 4', 'Item 5', 'Item 6', 'Item 7', 'Item 8', 'Item 9', 'Item 10', 'Item 11', 'Item 12', 'Item 13', 'Item 14', 'Item 15', 'Item 16', 'Item 17', 'Item 18', 'Item 19', 'Item 20', 'Item 21', 'Item 22', 'Item 23', 'Item 24', 'Item 25', 'Item 26', 'Item 27', 'Item 28', 'Item 29', 'Item 30', 'Item 31', 'Item 32', 'Item 33', 'Item 34', 'Item 35', 'Item 36', 'Item 37', 'Item 38', 'Item 39', 'Item 40', 'Item 41', 'Item 42', 'Item 43', 'Item 44', 'Item 45', 'Item 46', 'Item 47', 'Item 48', 'Item 49', 'Item 50', 'Item 51', 'Item 52', 'Item 53', 'Item 54', 'Item 55', 'Item 56', 'Item 57', 'Item 58', 'Item 59', 'Item 60', 'Item 61', 'Item 62', 'Item 63', 'Item 64', 'Item 65', 'Item 66', 'Item 67', 'Item 68', 'Item 69', 'Item 70', 'Item 71', 'Item 72', 'Item 73', 'Item 74', 'Item 75', 'Item 76', 'Item 77', 'Item 78', 'Item 79', 'Item 80', 'Item 81', 'Item 82', 'Item 83', 'Item 84', 'Item 85', 'Item 86', 'Item 87', 'Item 88', 'Item 89', 'Item 90', 'Item 91', 'Item 92', 'Item 93', 'Item 94', 'Item 95', 'Item 96', 'Item 97', 'Item 98', 'Item 99', 'Item 100']
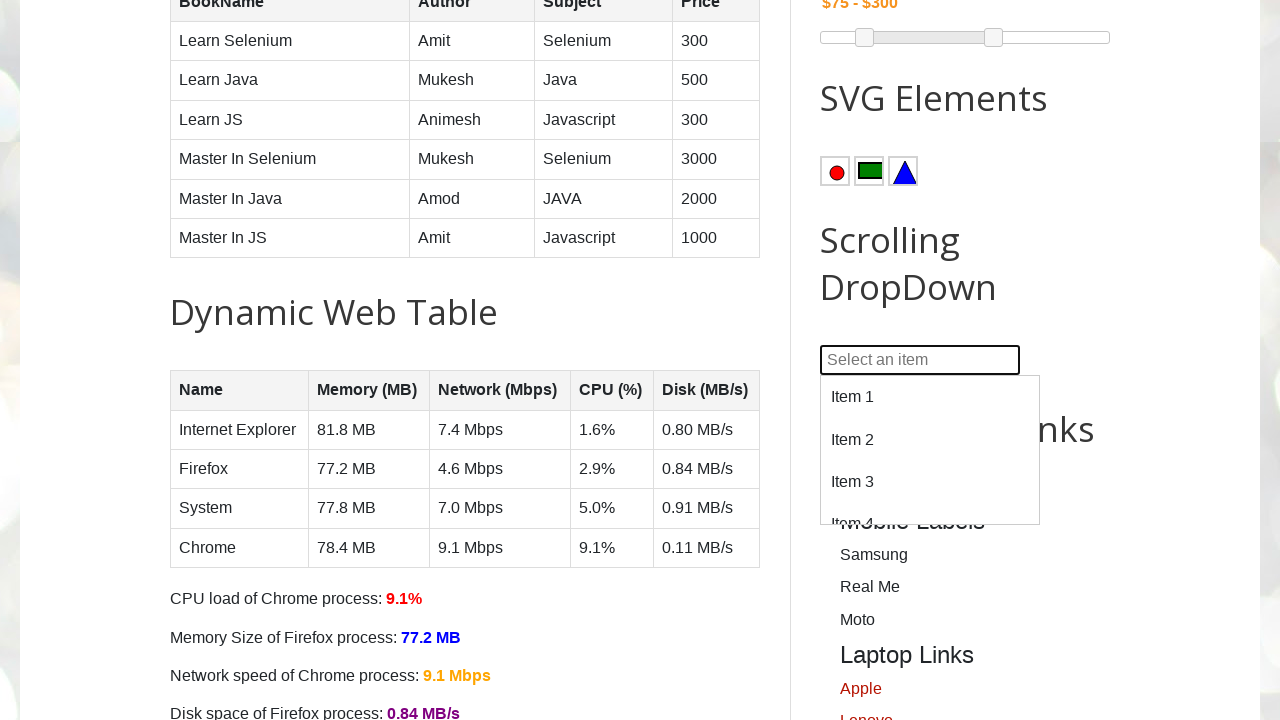

Dropdown options verification failed - options are NOT in ascending order
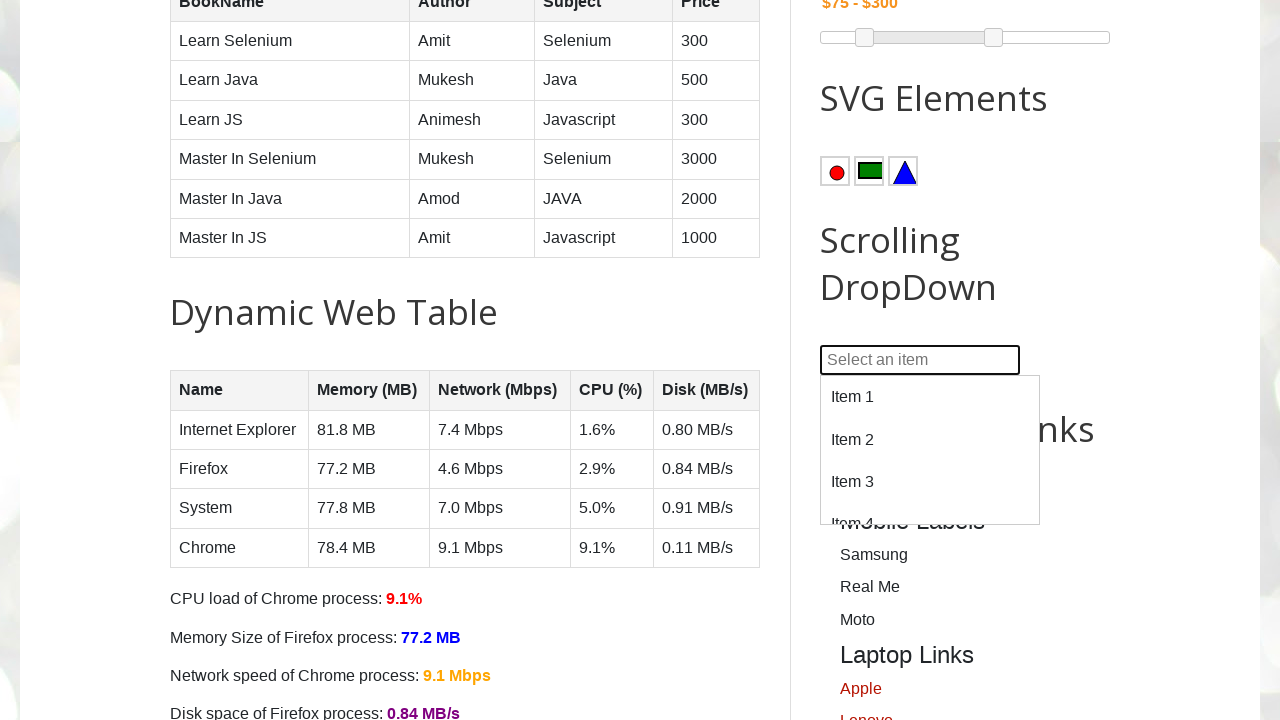

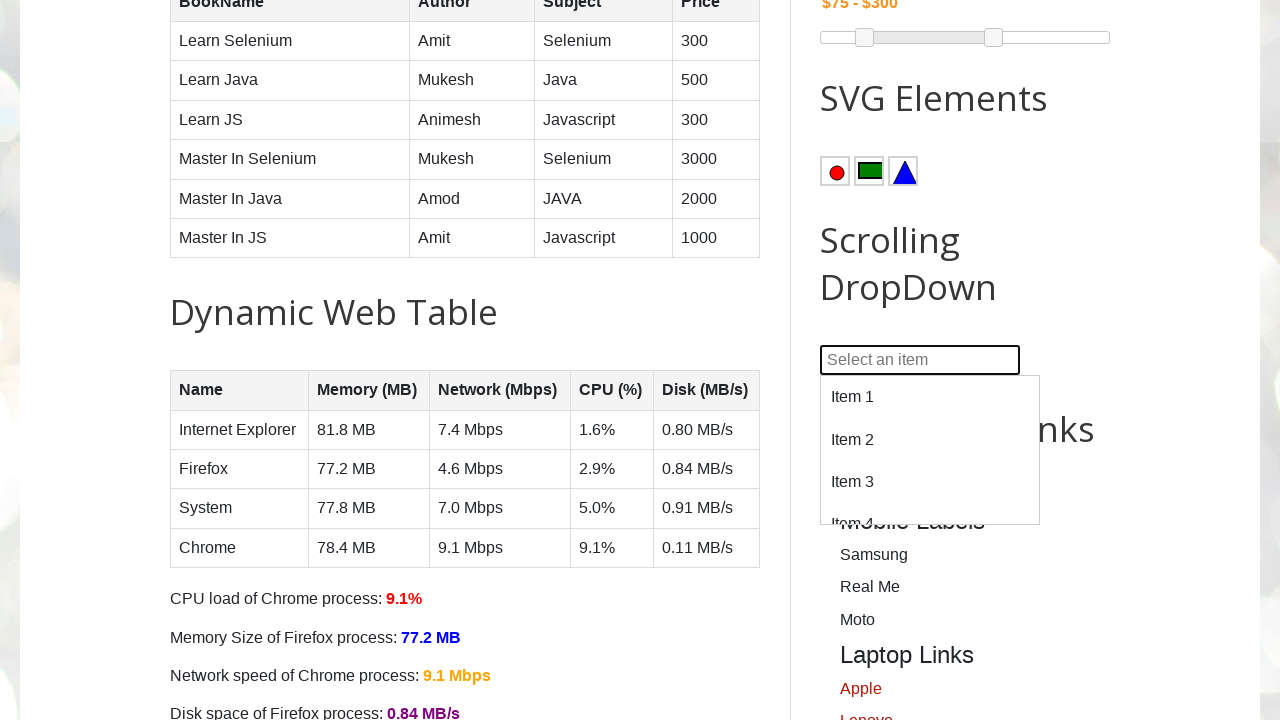